Tests iframe handling on jQueryUI droppable demo page by switching to the iframe and locating the draggable element within it.

Starting URL: https://jqueryui.com/droppable/

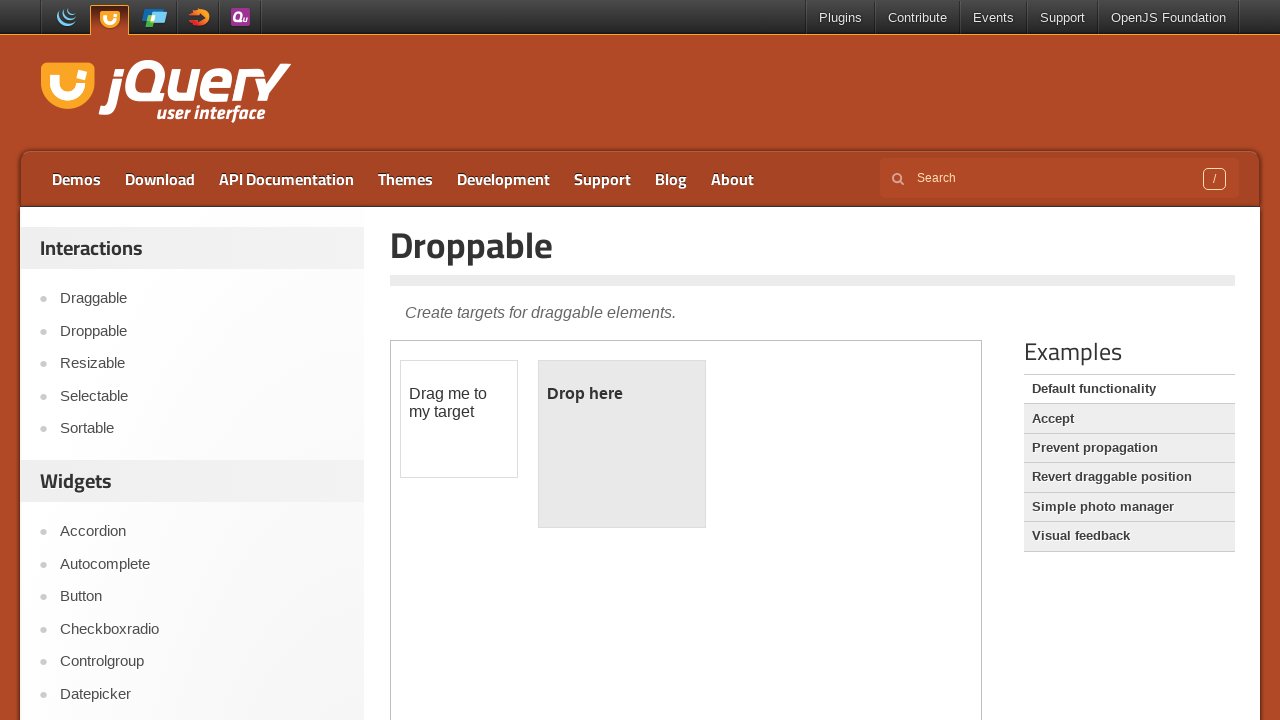

Waited for 'Resizable' link to be visible on main page
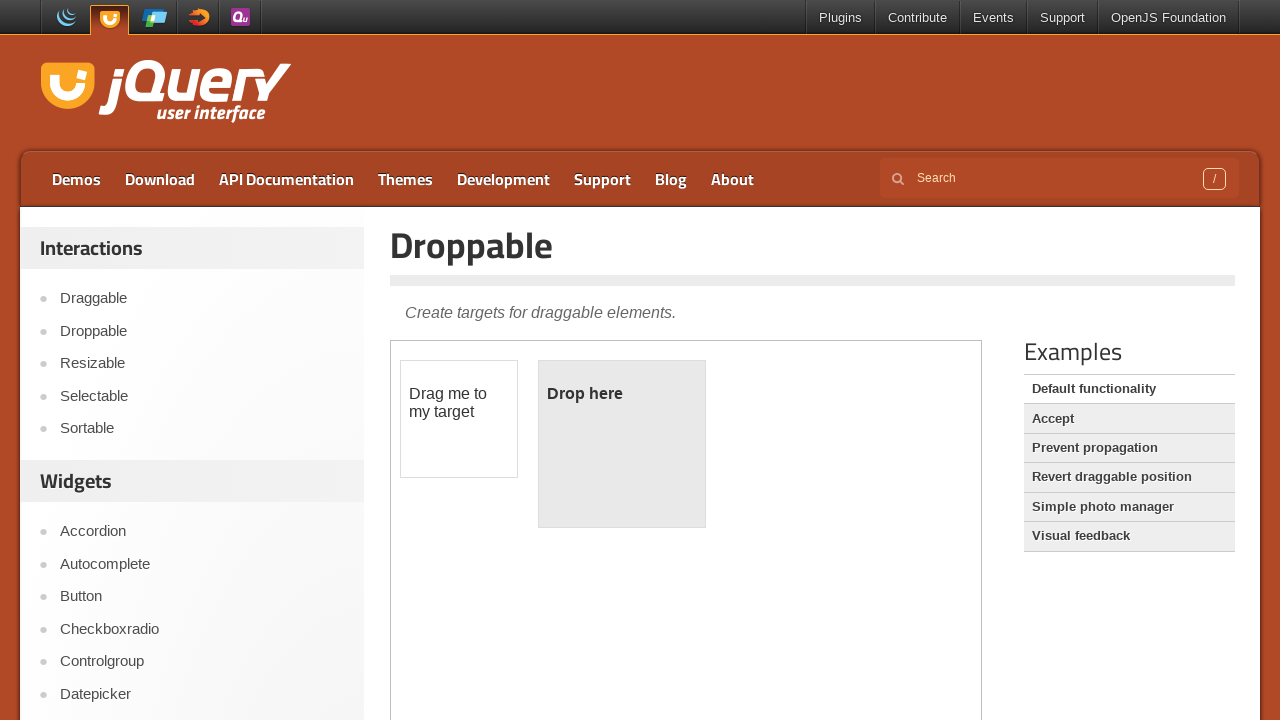

Located all iframes on the page
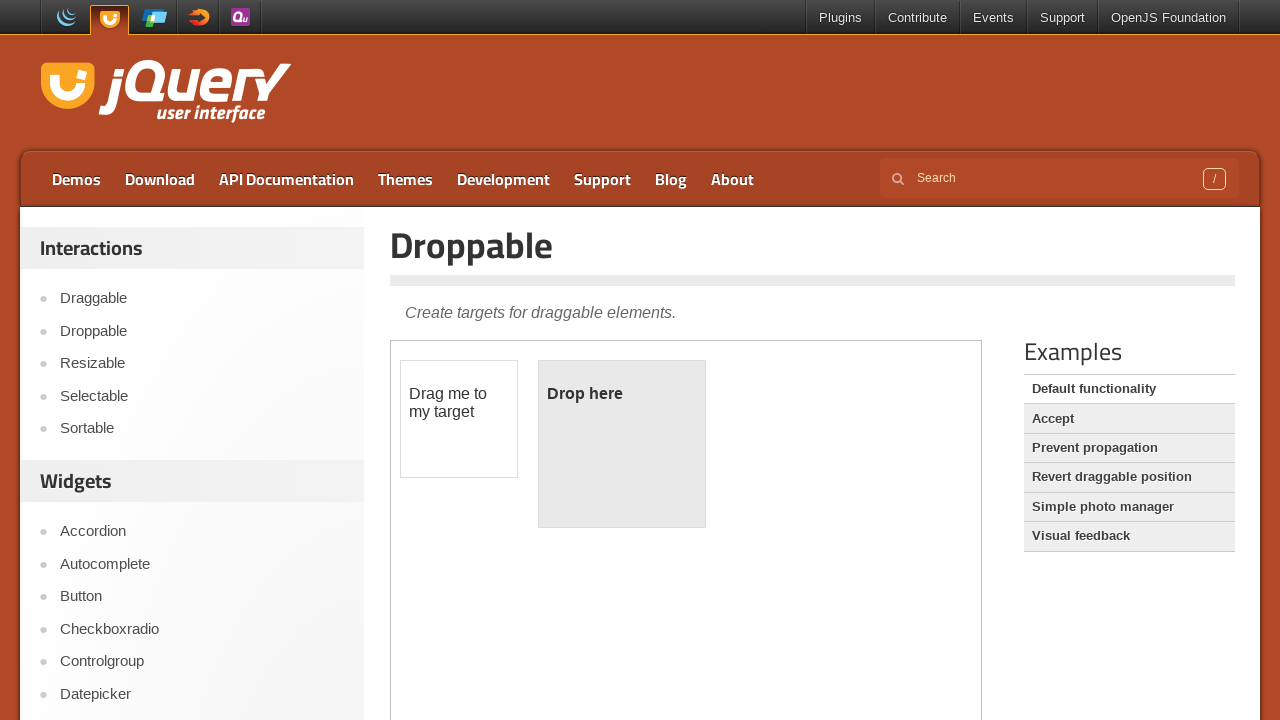

Retrieved iframe count: 1
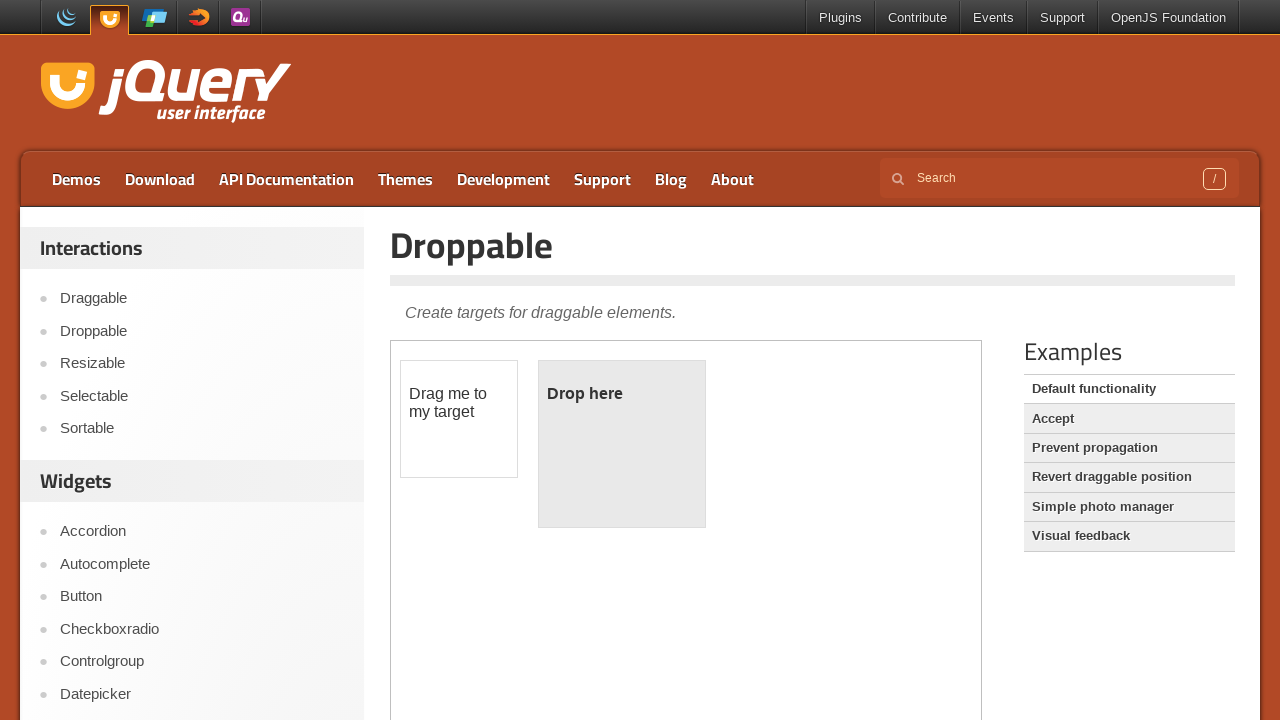

Switched to the first iframe on the page
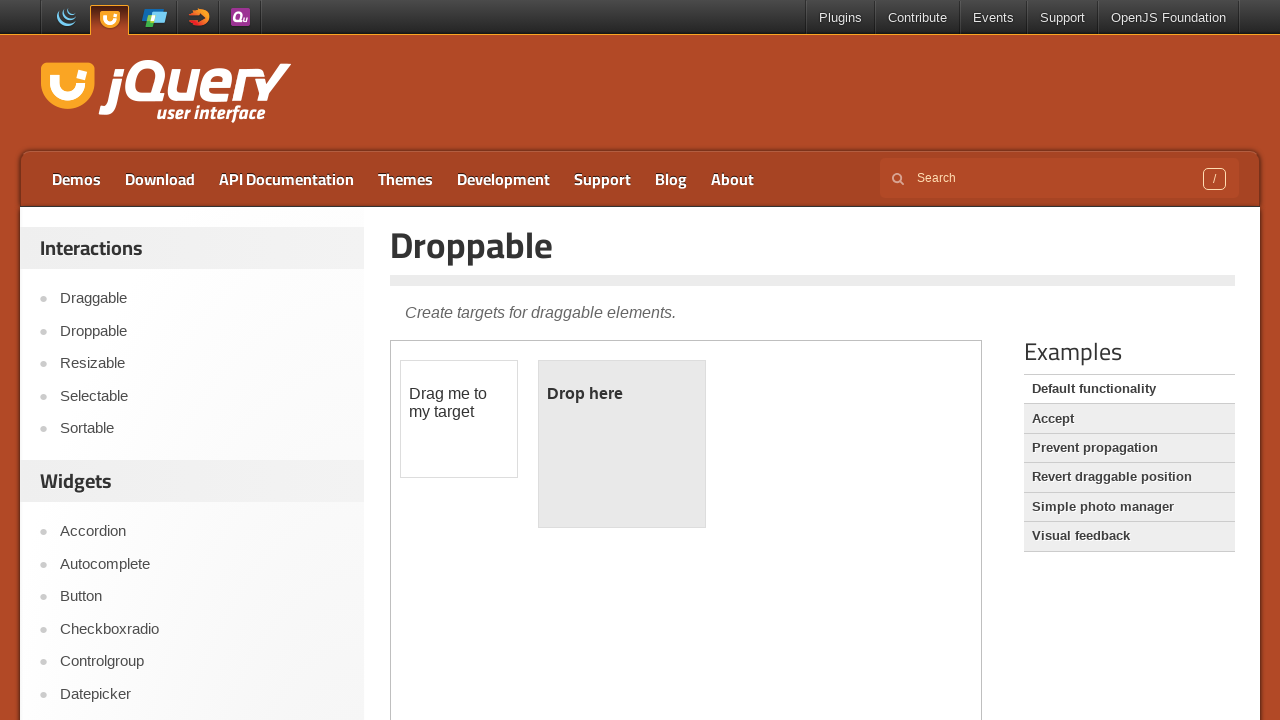

Located the draggable element within iframe
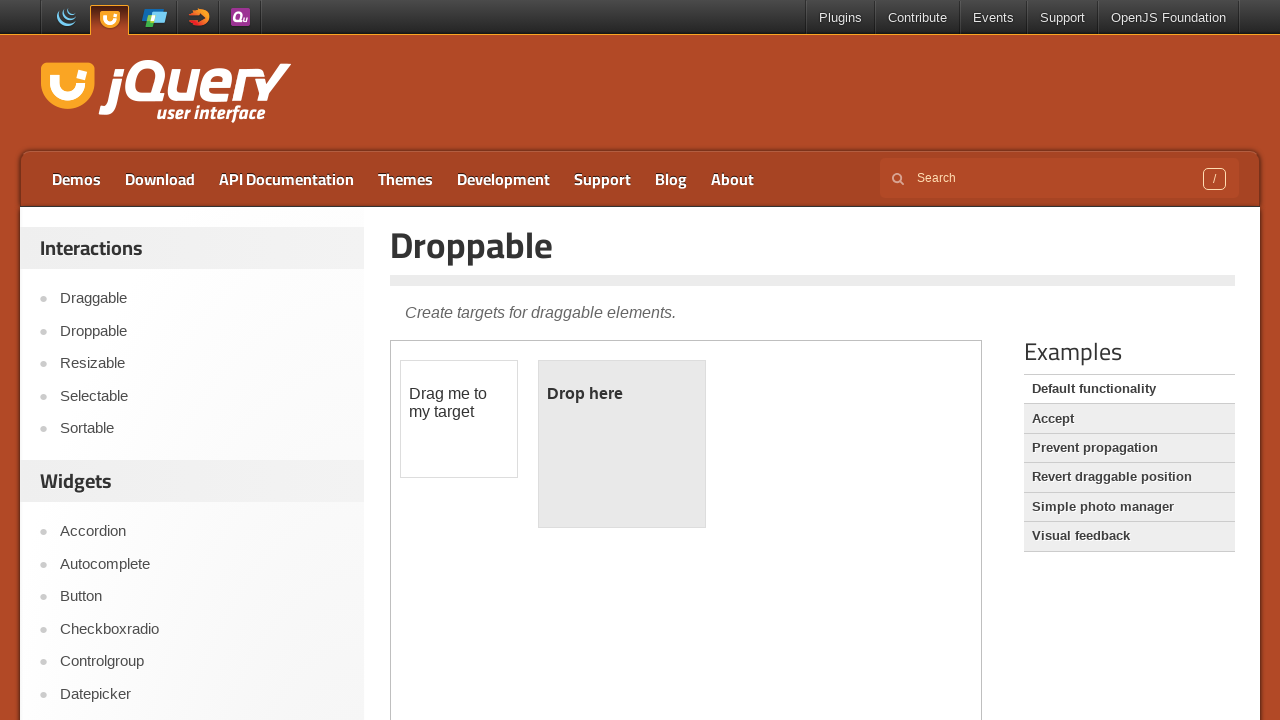

Waited for draggable element to be visible
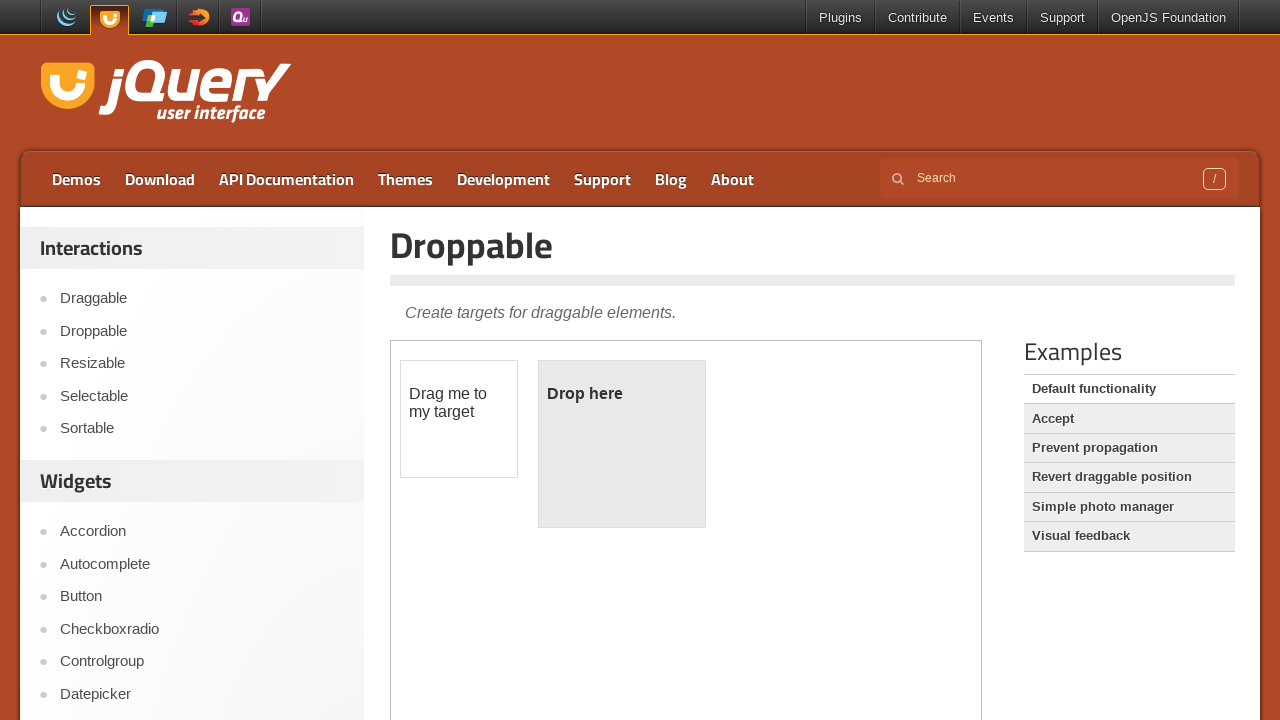

Retrieved draggable element text: 
	Drag me to my target

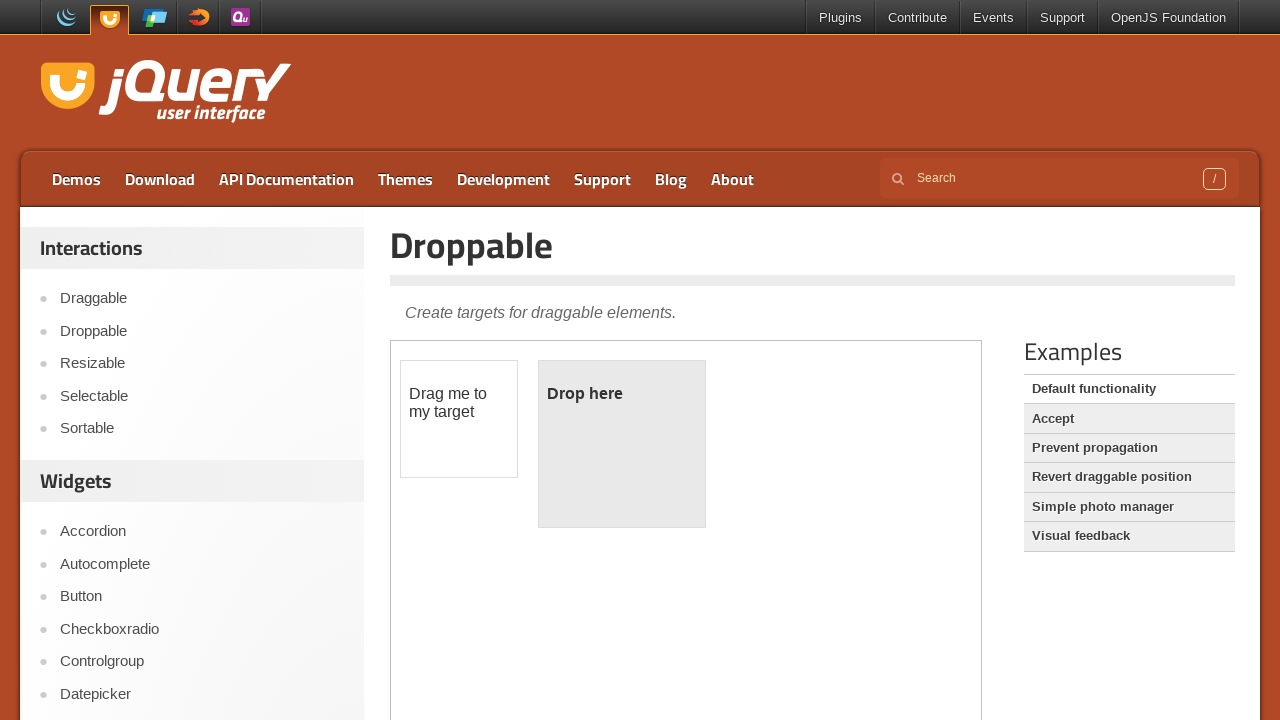

Located the droppable element within iframe
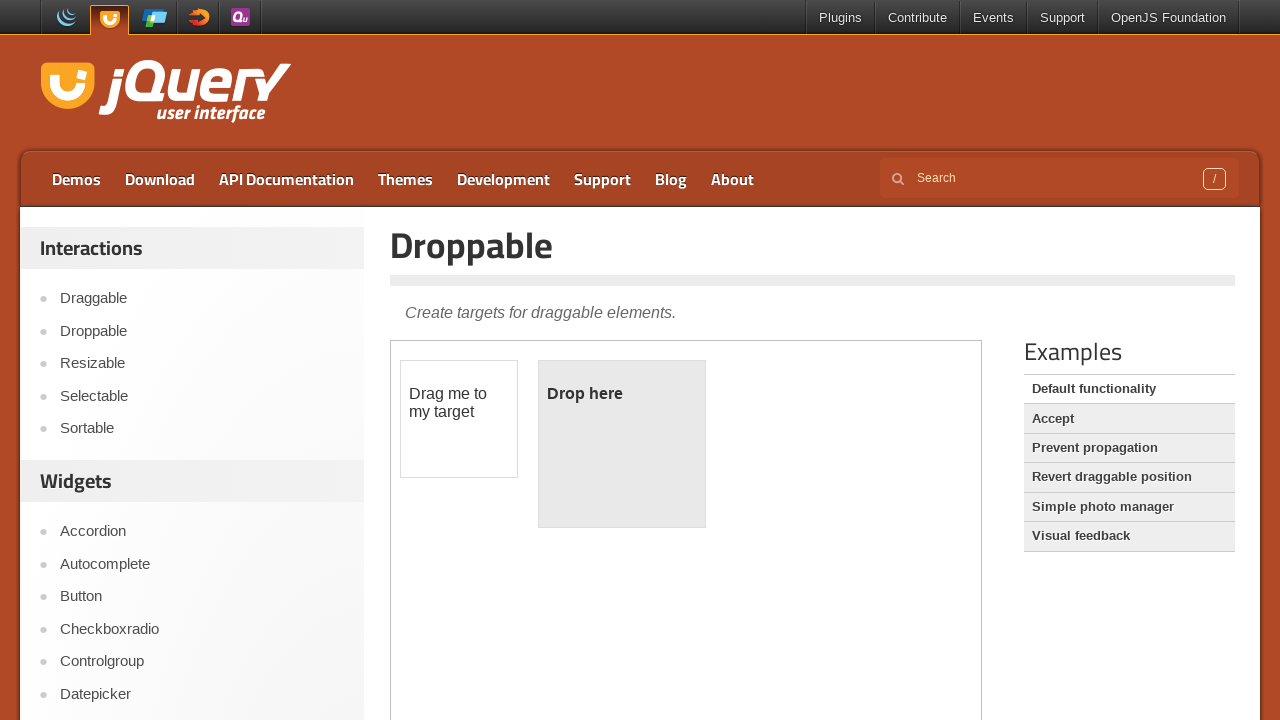

Waited for droppable element to be visible
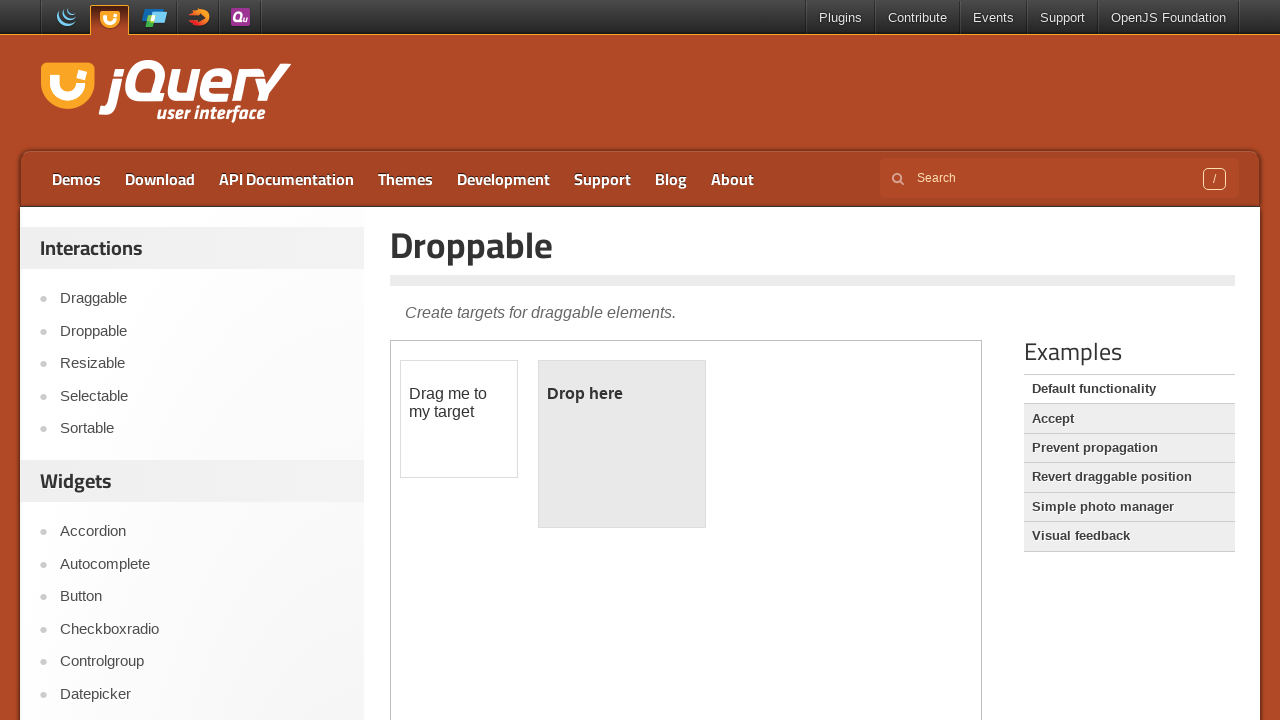

Performed drag and drop from draggable to droppable element at (622, 444)
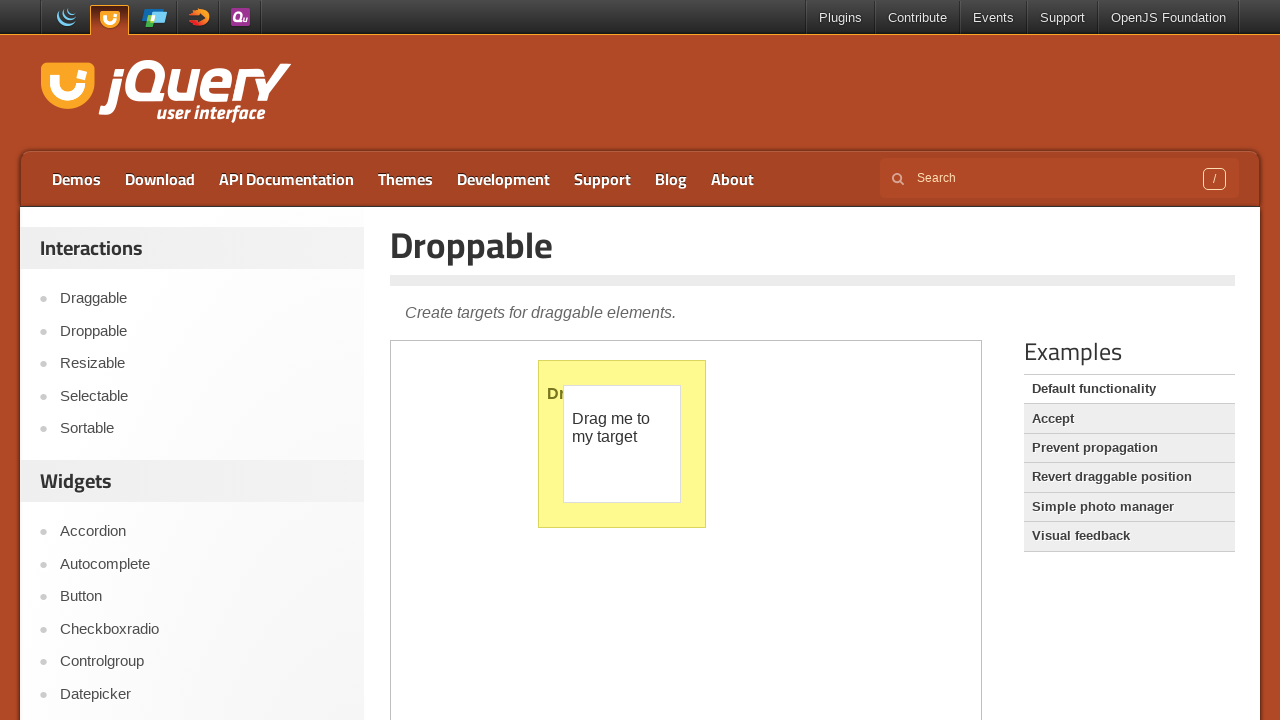

Waited 500ms for drop animation to complete
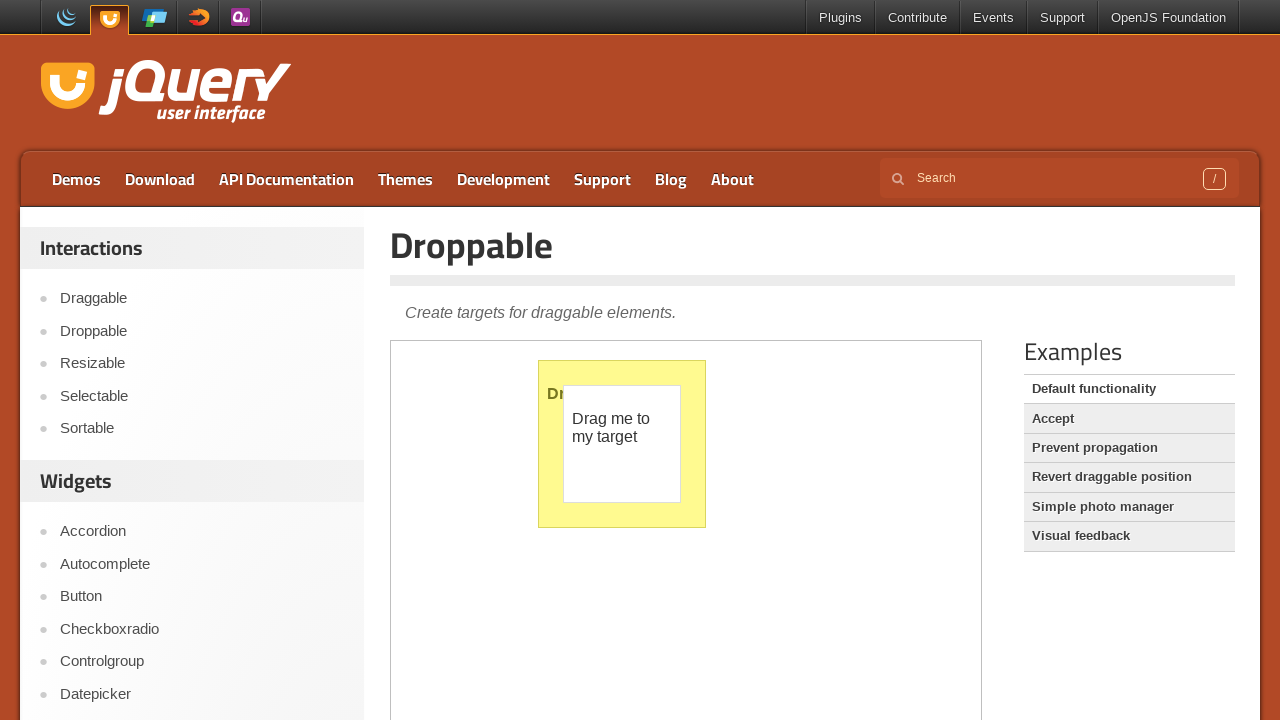

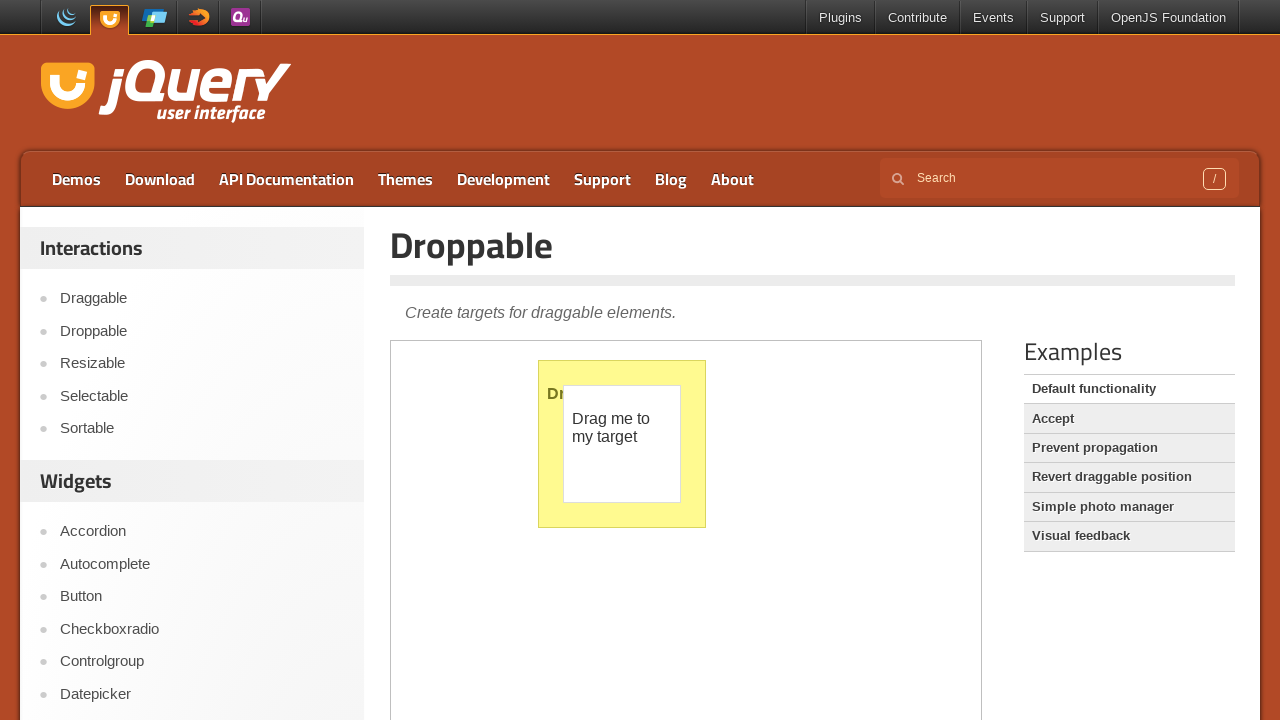